Tests adding a book to cart and verifying the cart price calculations including subtotal and total

Starting URL: https://practice.automationtesting.in/

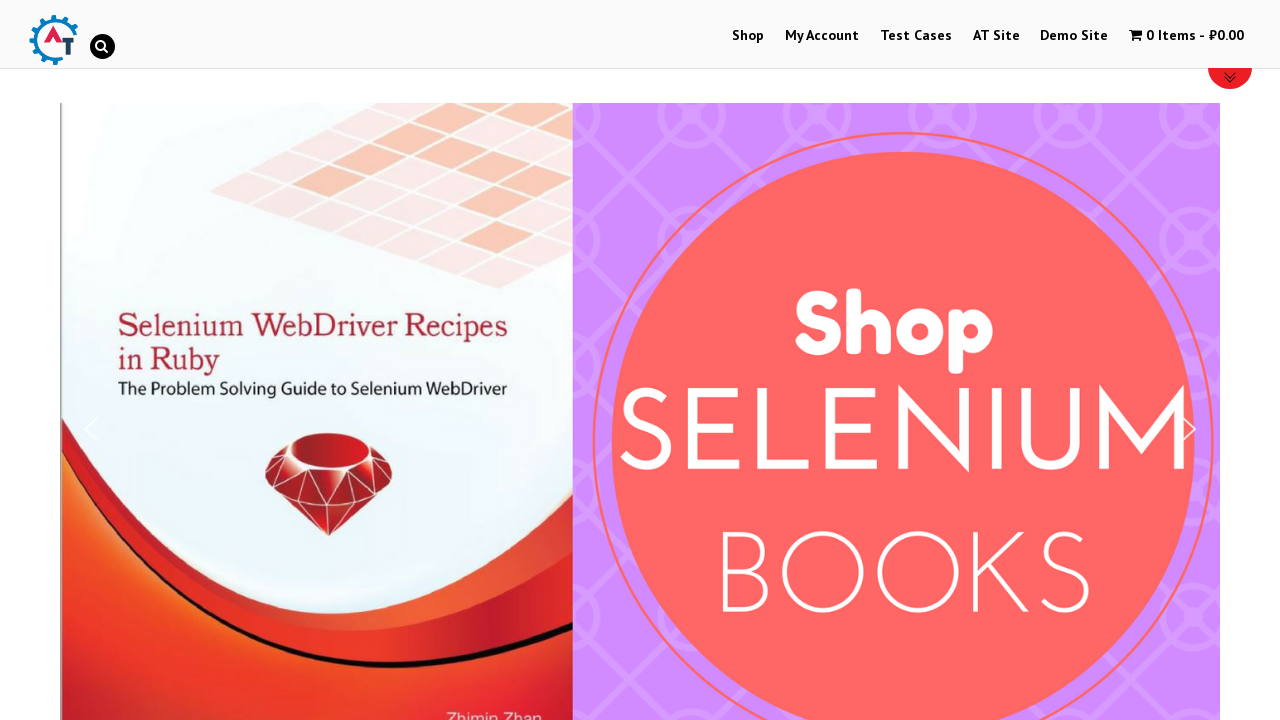

Clicked on Shop tab in menu at (748, 36) on #menu-item-40 > a
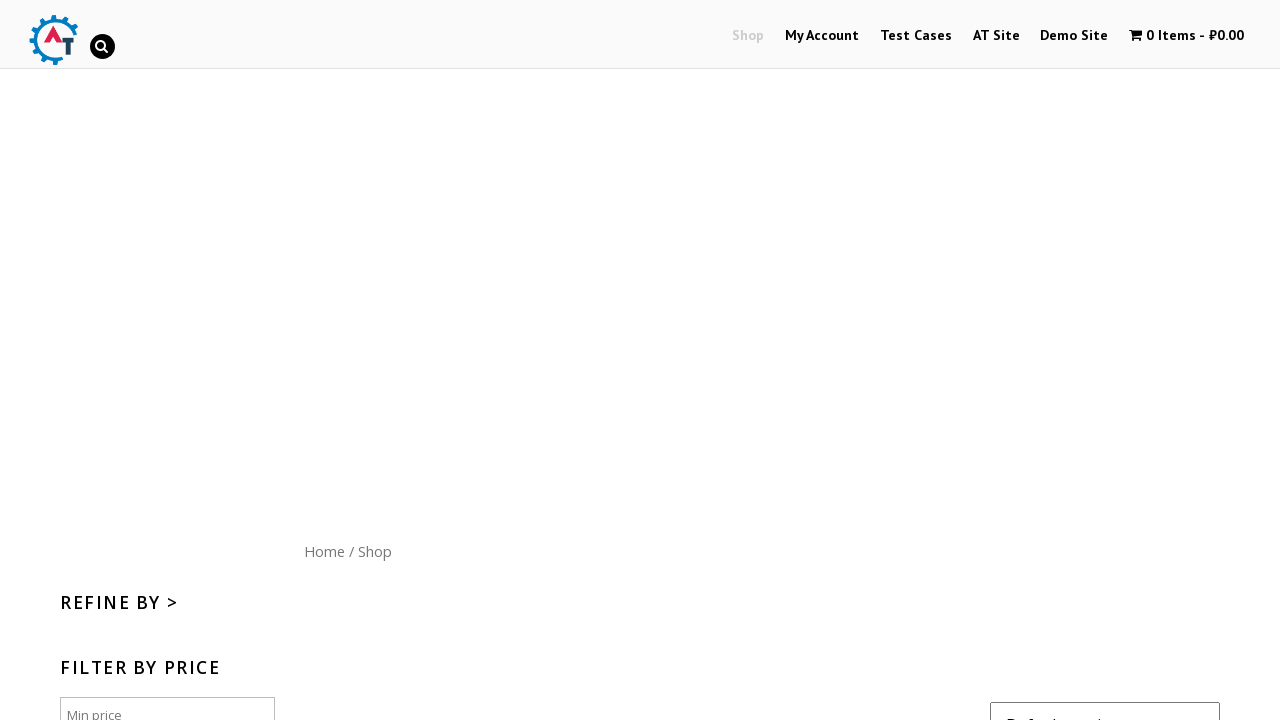

Clicked 'Add to cart' button for HTML5 WebApp Development book at (1115, 361) on [data-product_id='182']
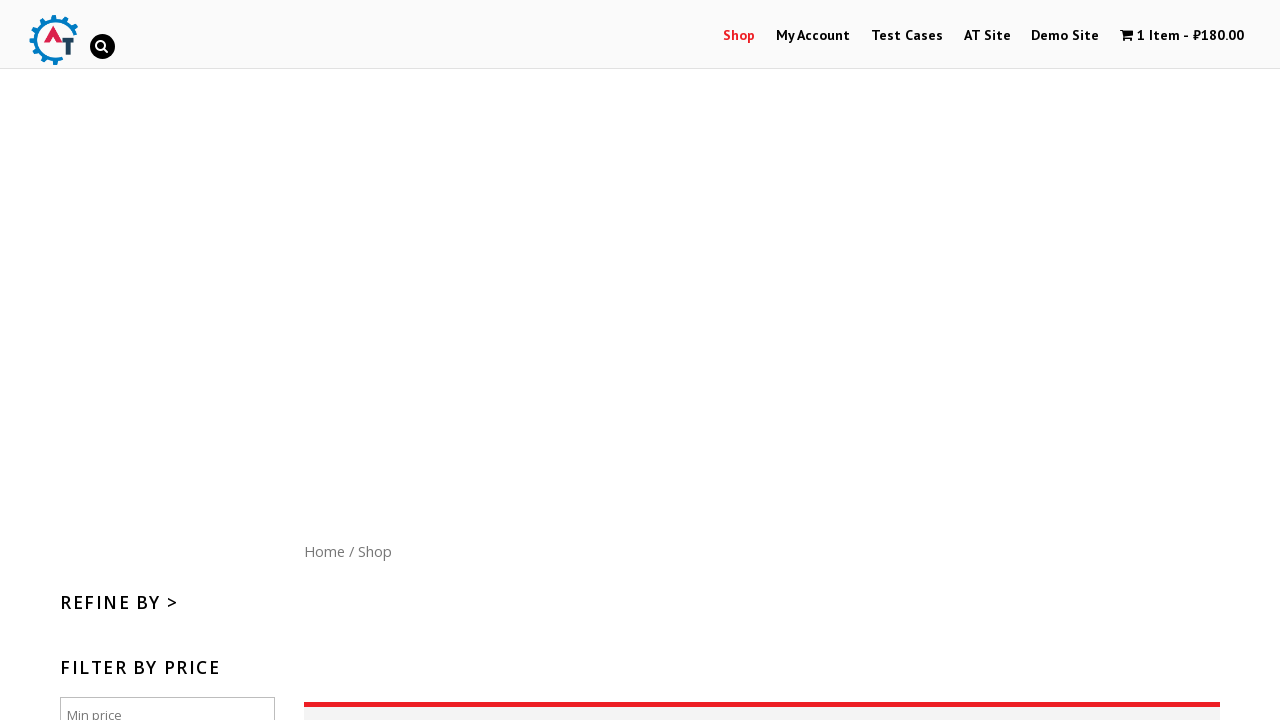

Waited 2 seconds for cart to update
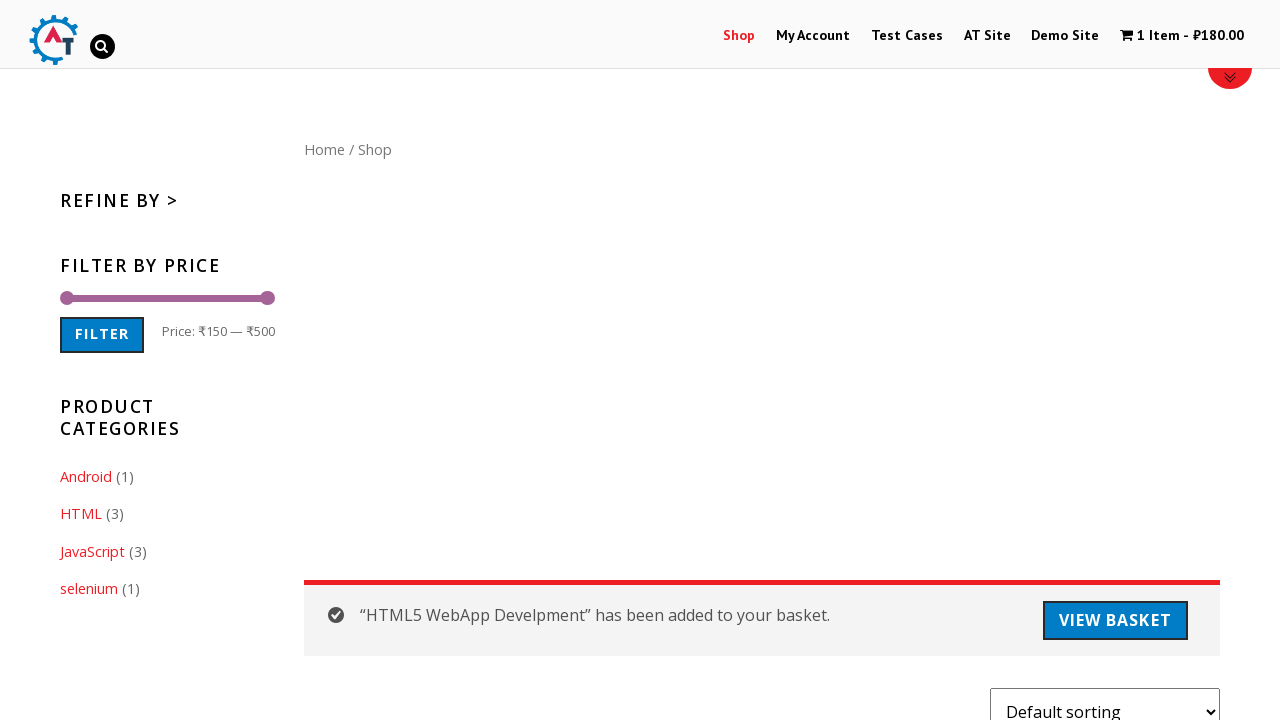

Clicked on shopping cart icon to view cart contents at (1182, 36) on [title='View your shopping cart']
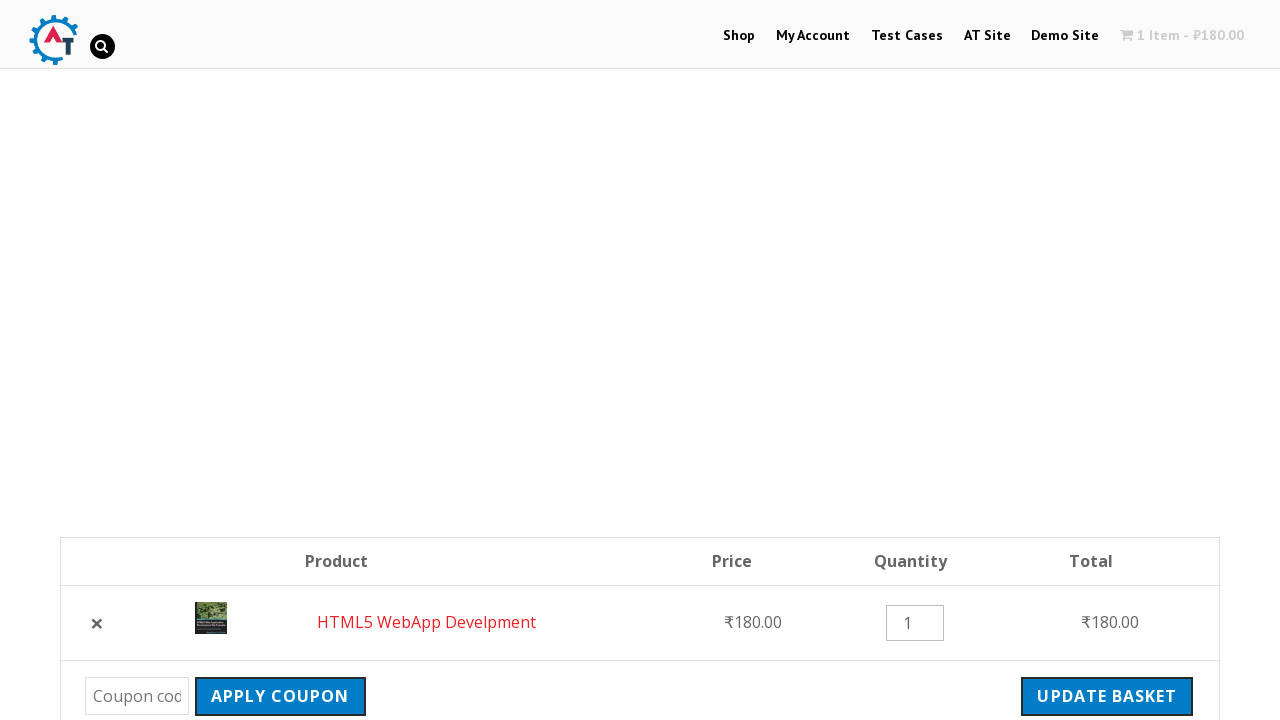

Cart subtotal element loaded
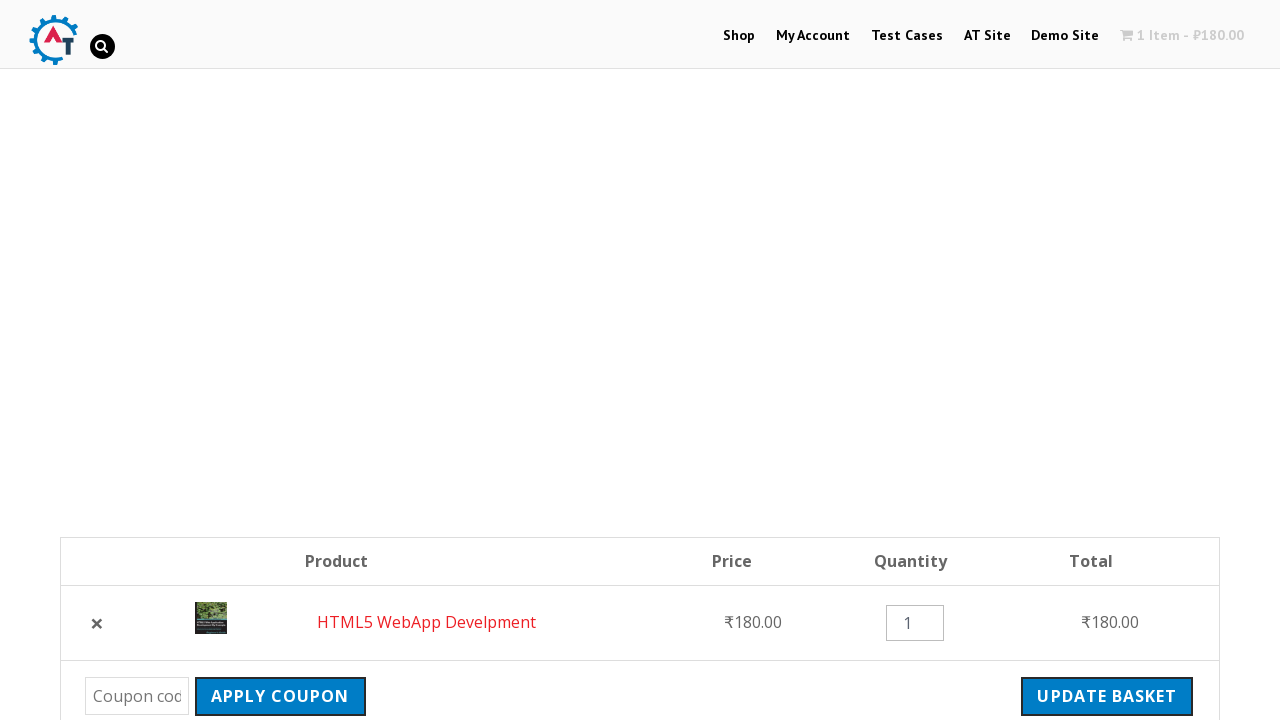

Order total element loaded, cart page fully rendered
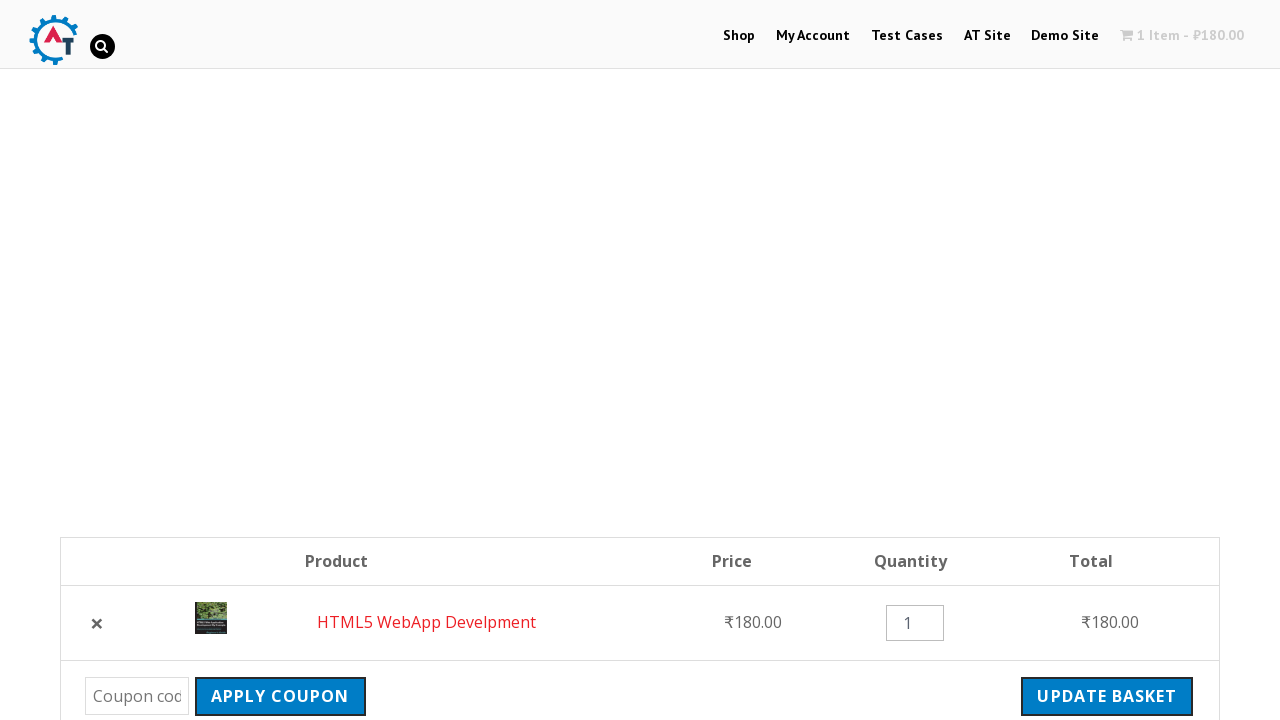

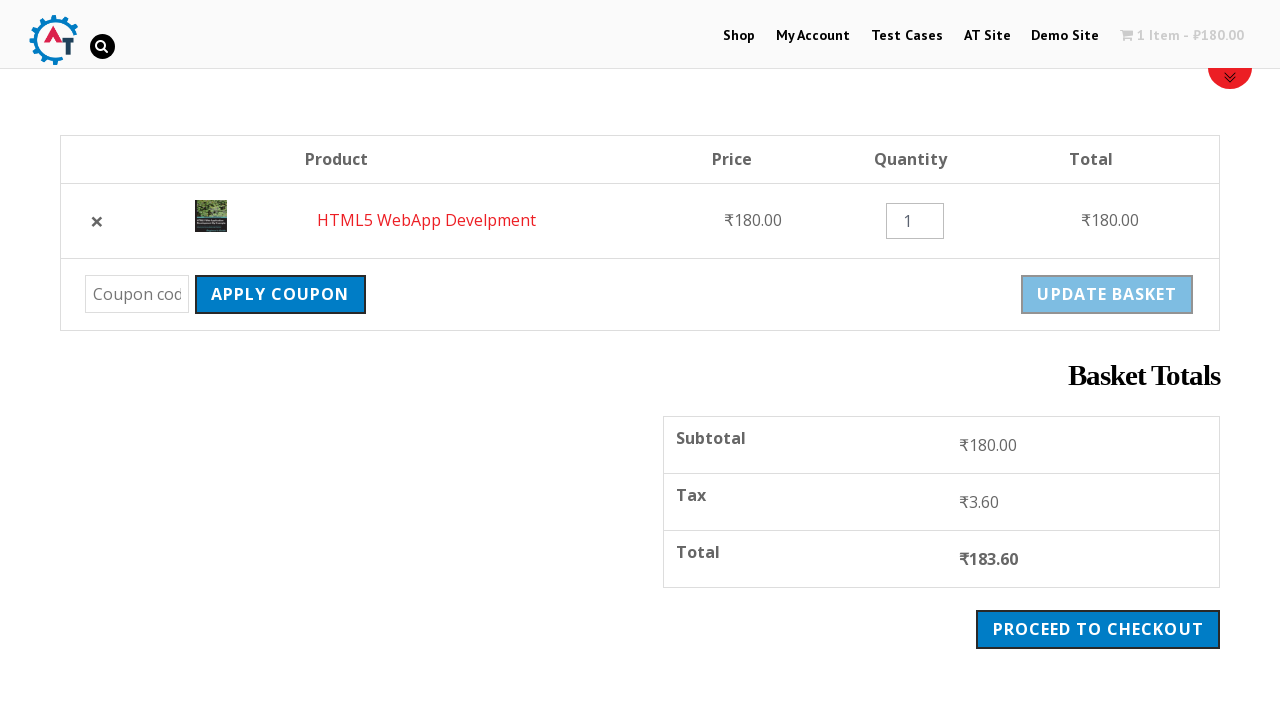